Tests working with iframes by selecting frames and verifying content within nested frames

Starting URL: http://the-internet.herokuapp.com/iframe

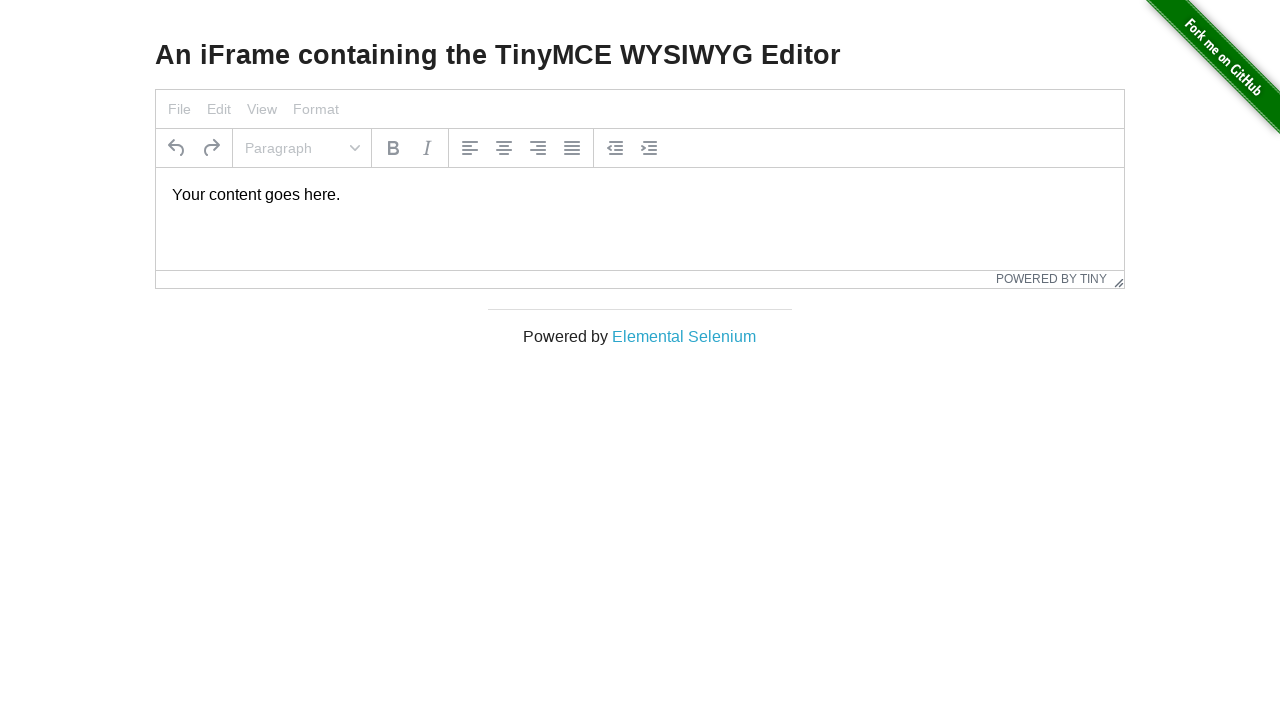

Selected TinyMCE iframe
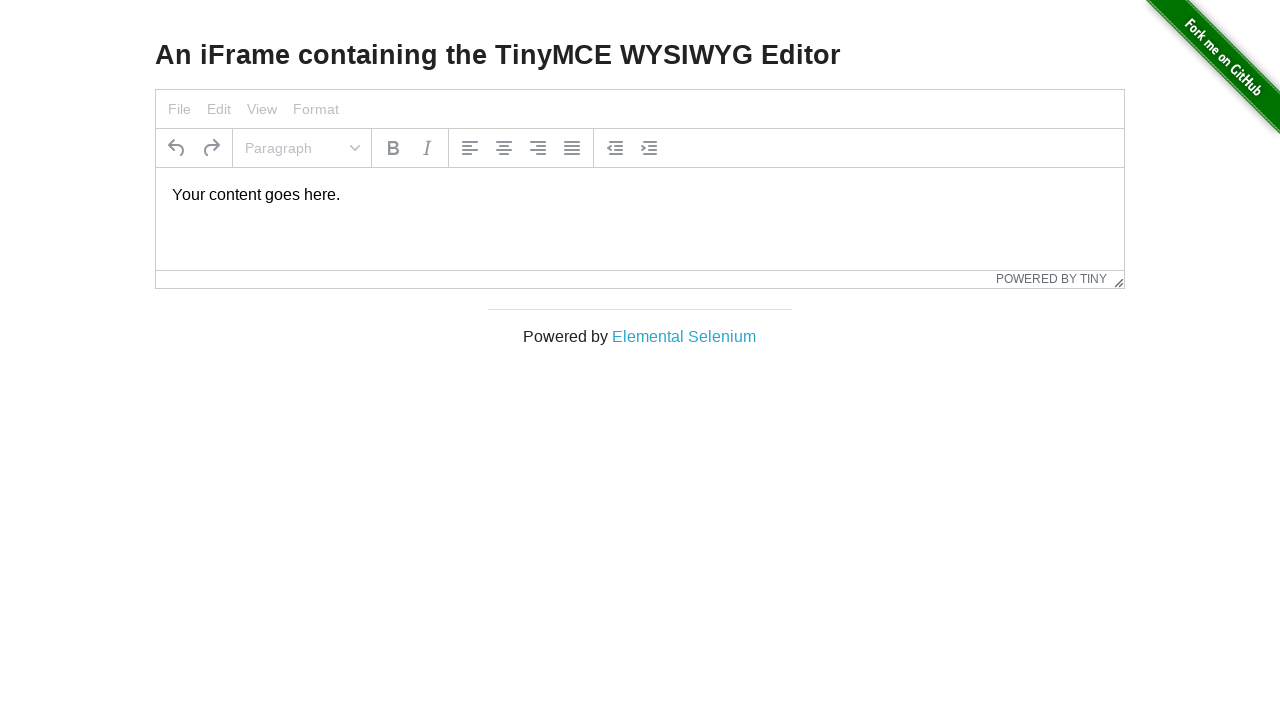

Waited for TinyMCE content to load
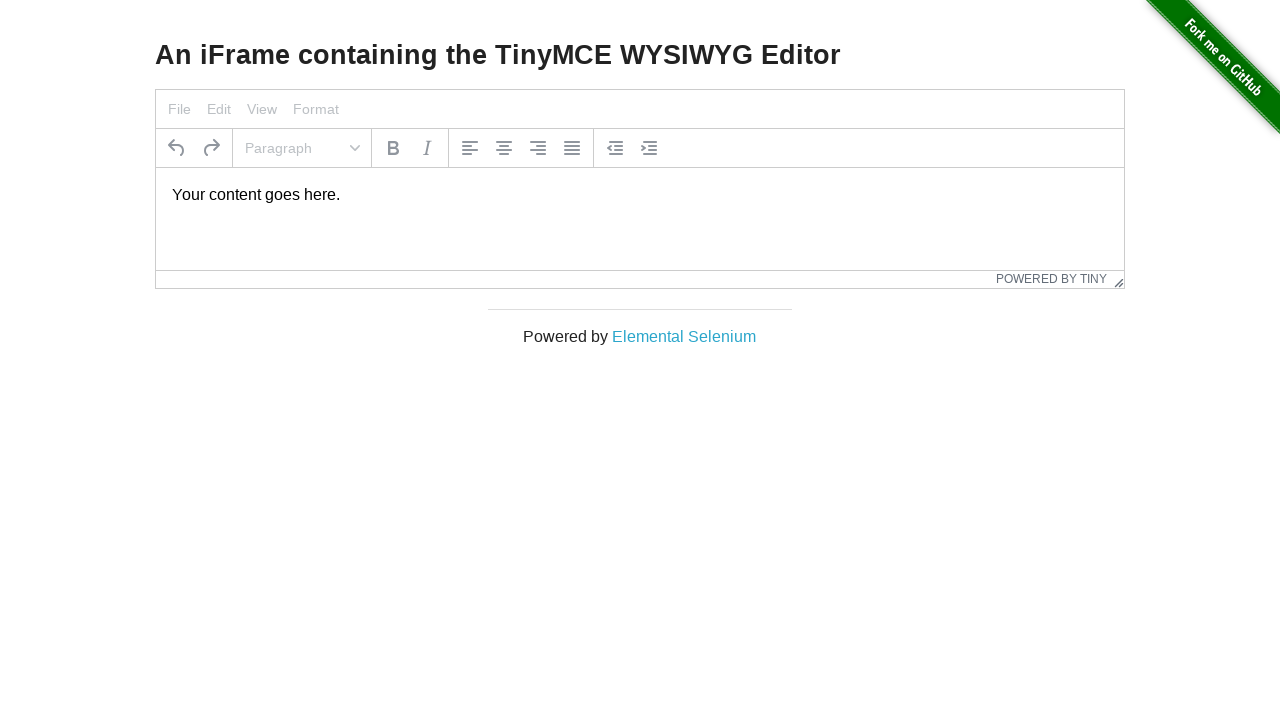

Navigated to nested frames page
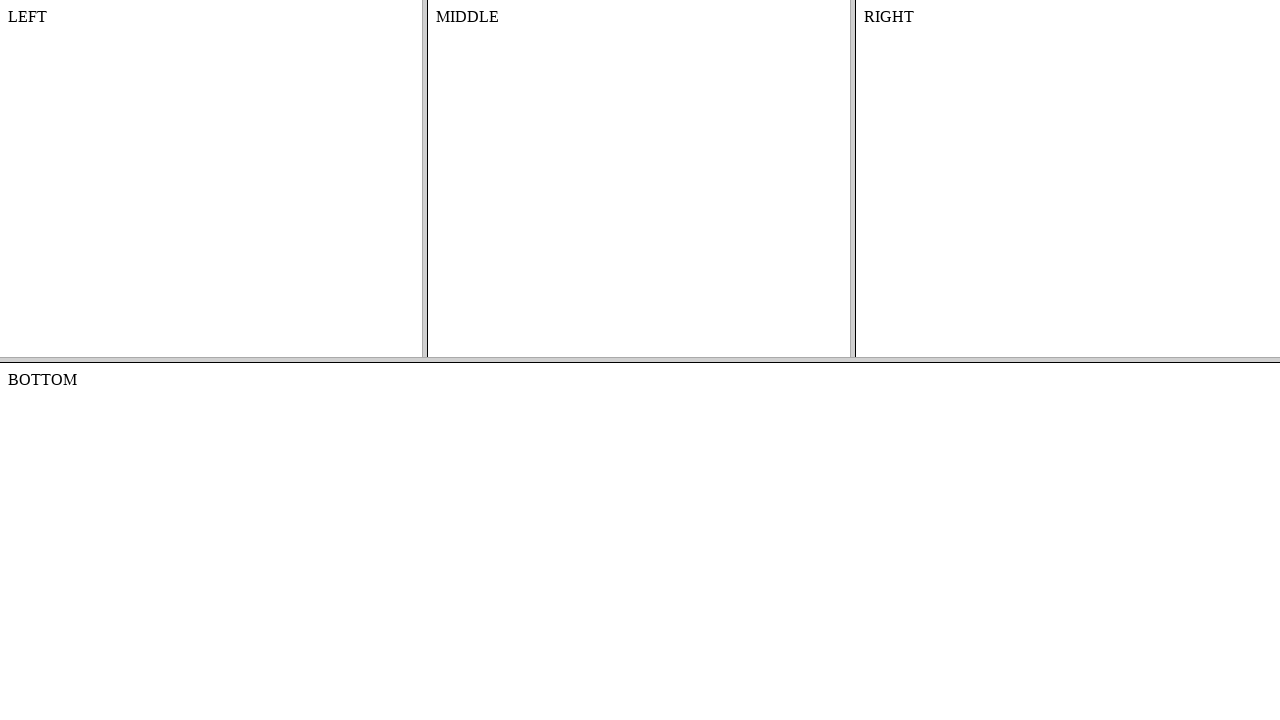

Selected top frame
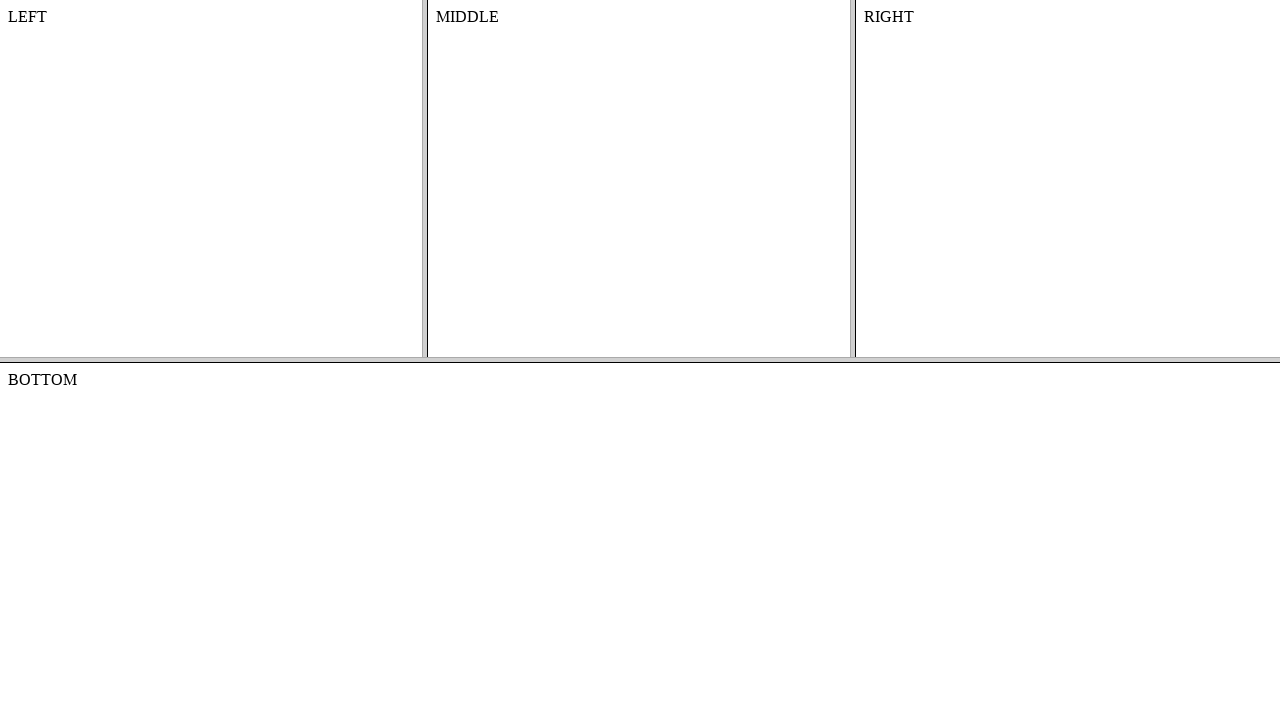

Selected middle frame within top frame
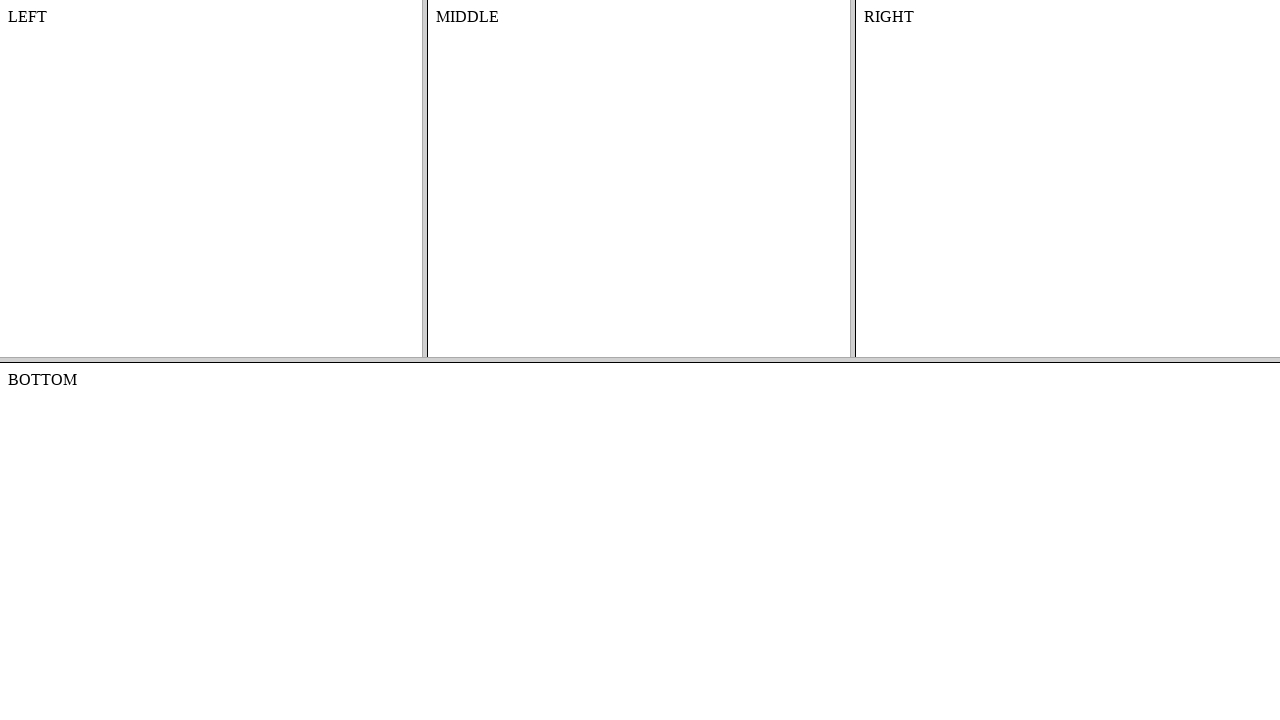

Verified content in nested middle frame
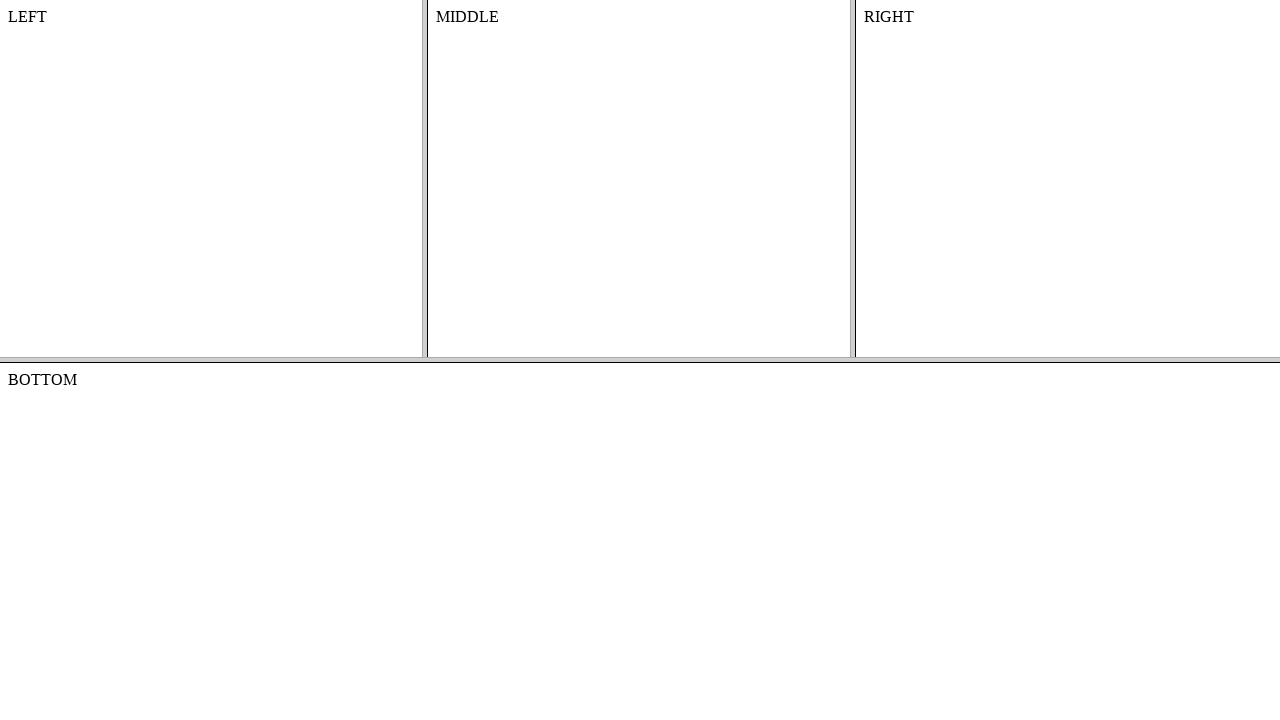

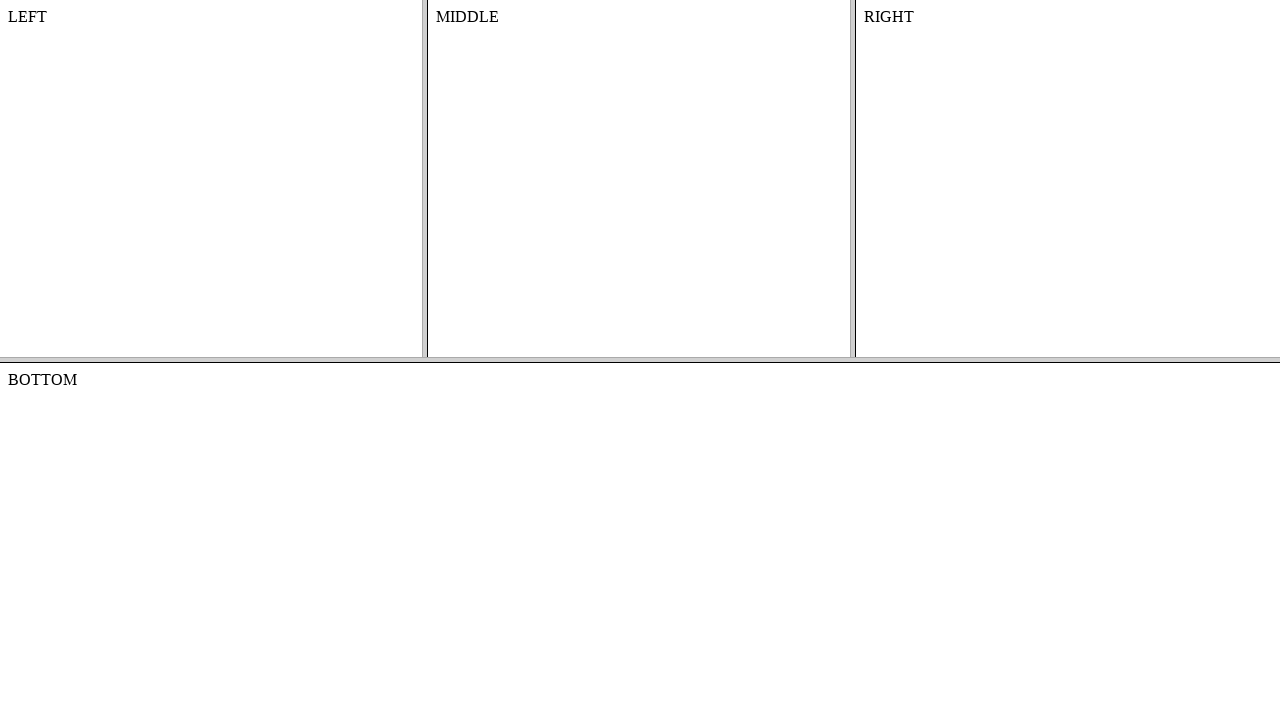